Tests double-click functionality by double-clicking a button and verifying the success message appears

Starting URL: https://demoqa.com/buttons

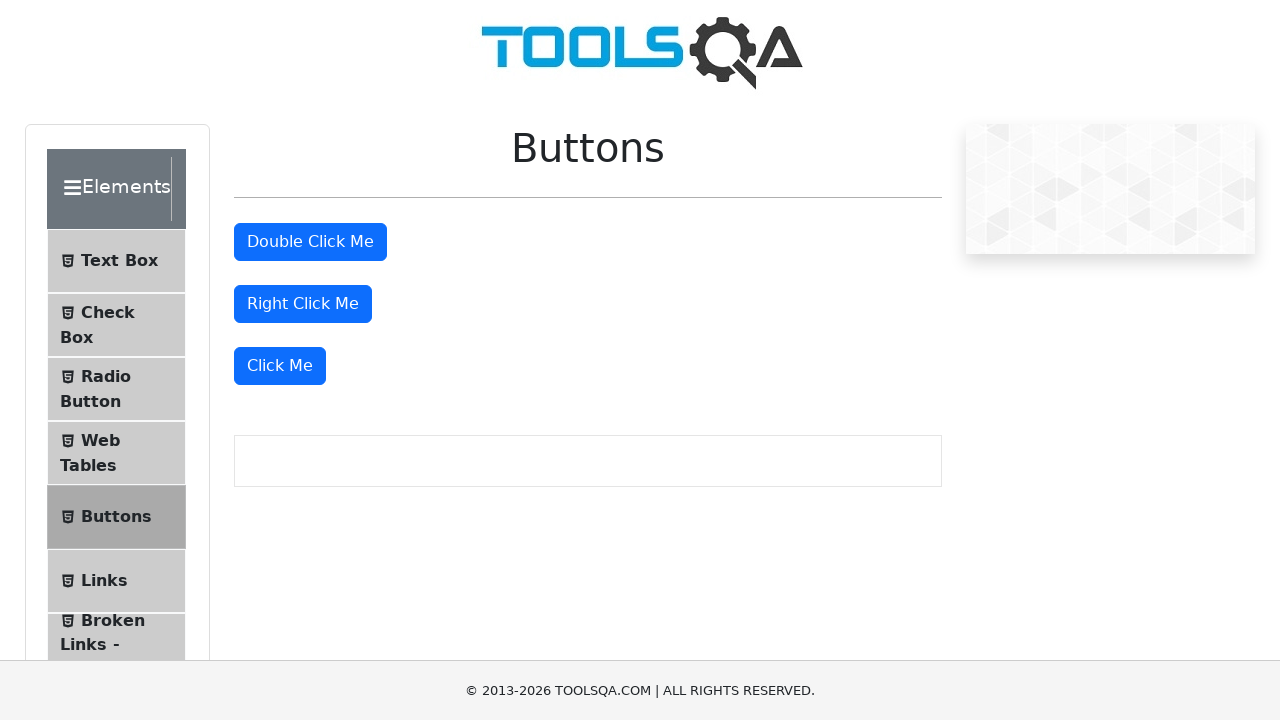

Double-clicked the button element at (310, 242) on #doubleClickBtn
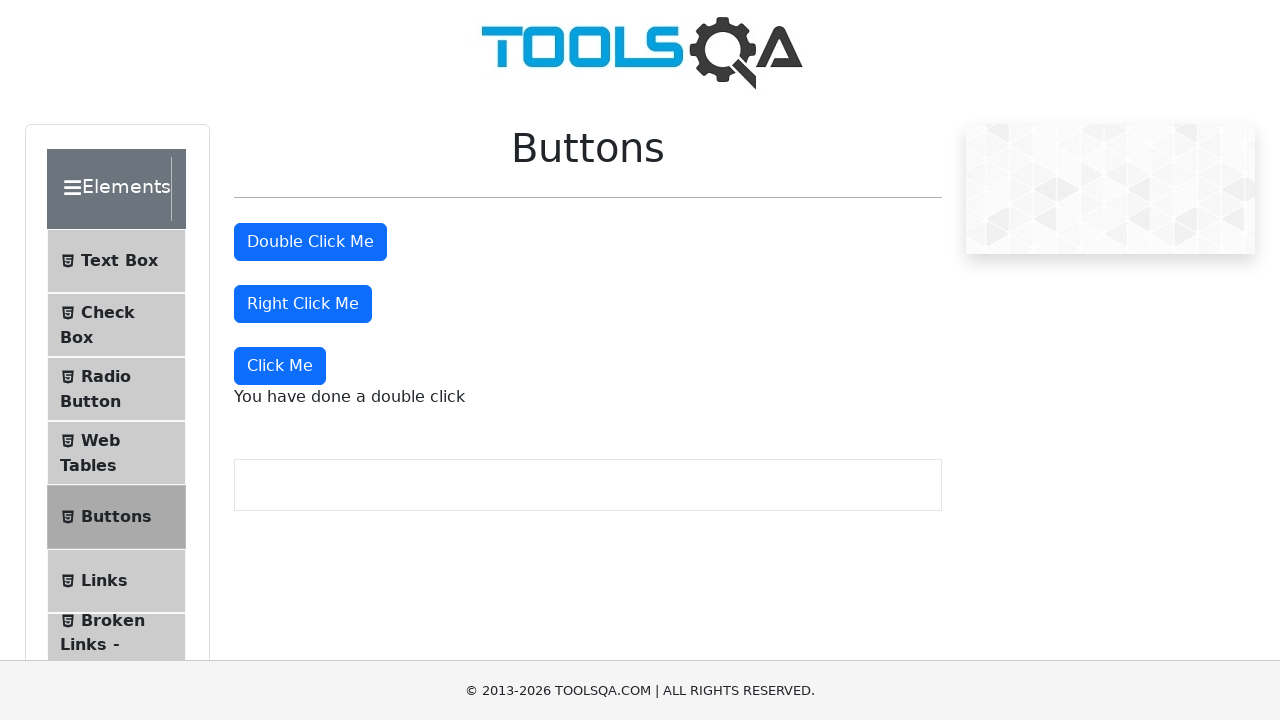

Waited for double-click success message to appear
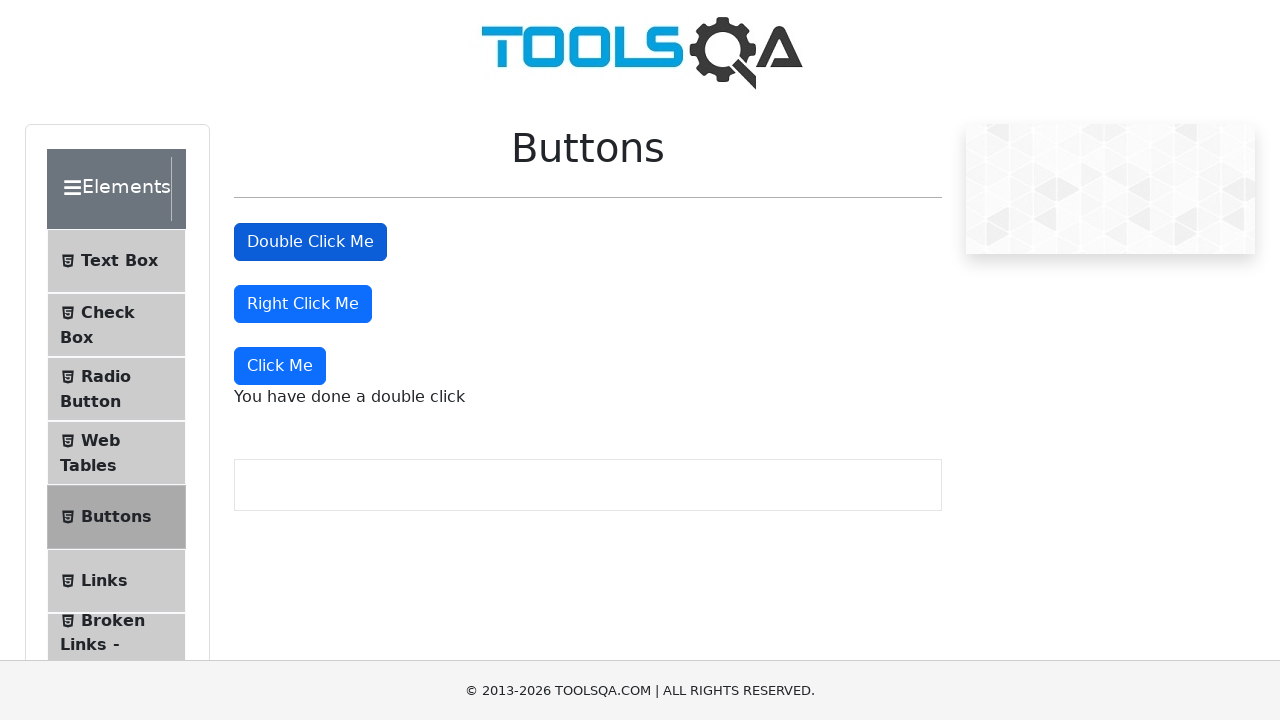

Verified that double-click success message is visible
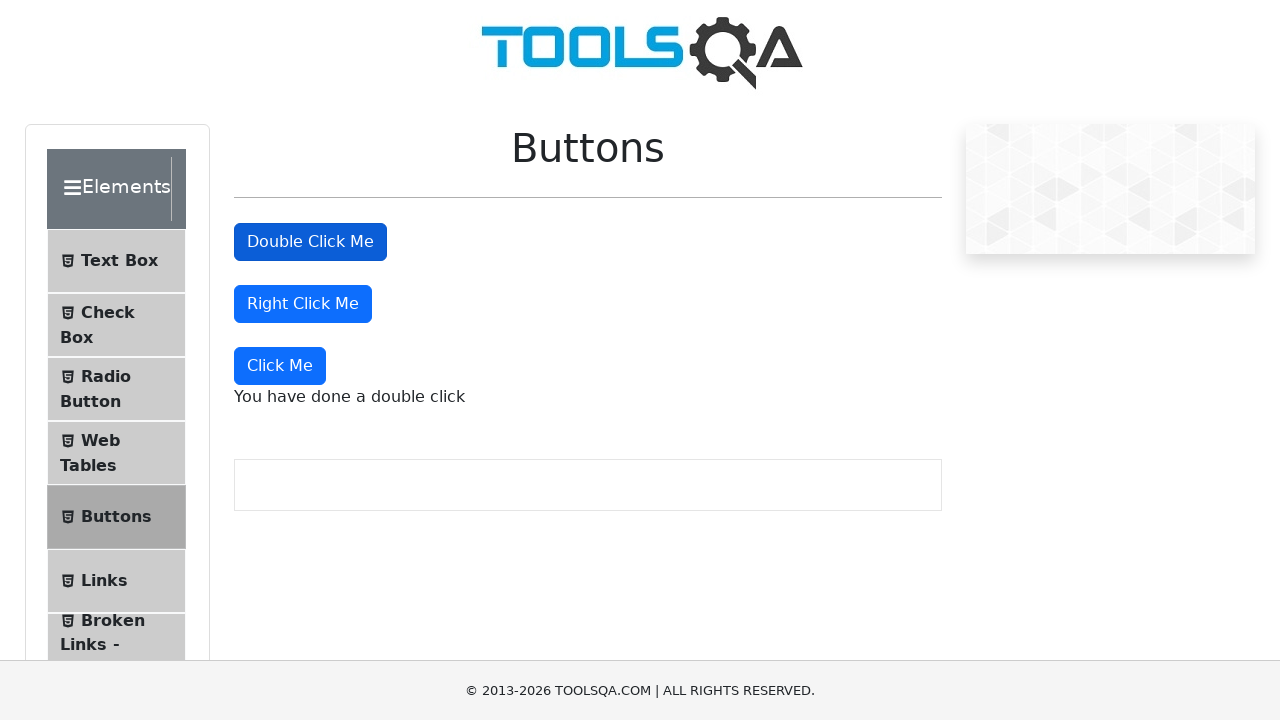

Verified that success message displays correct text: 'You have done a double click'
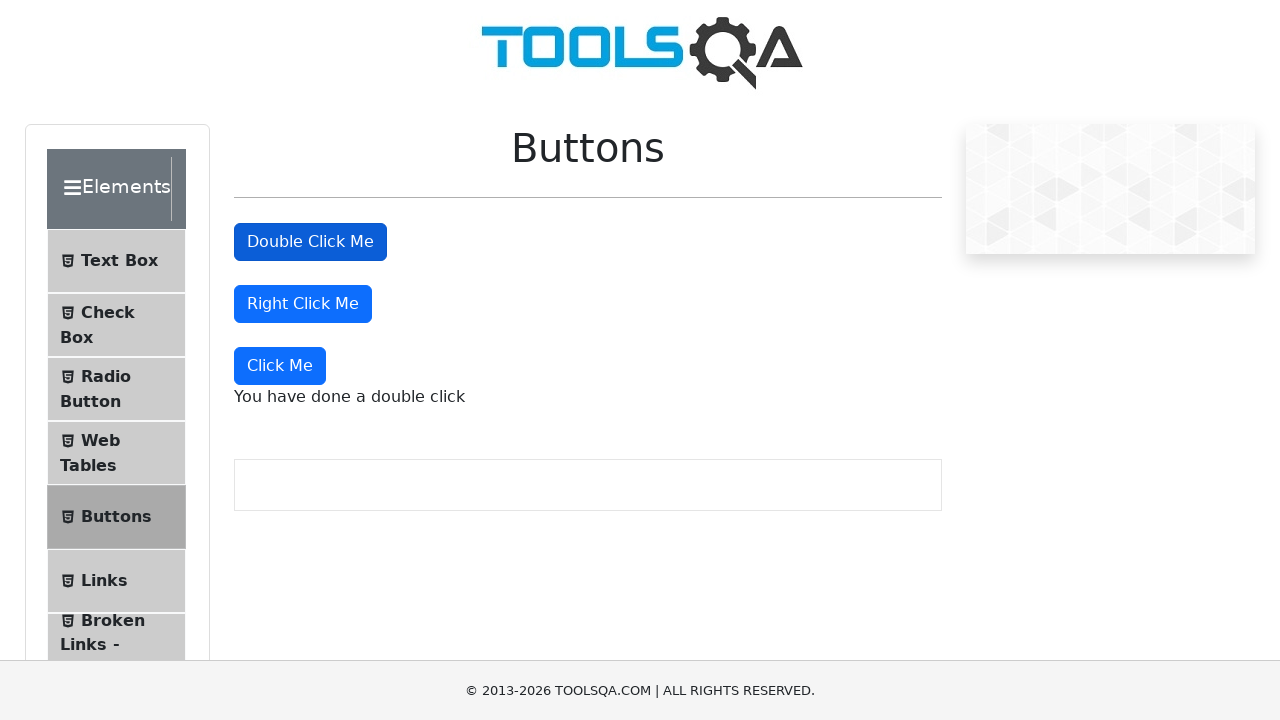

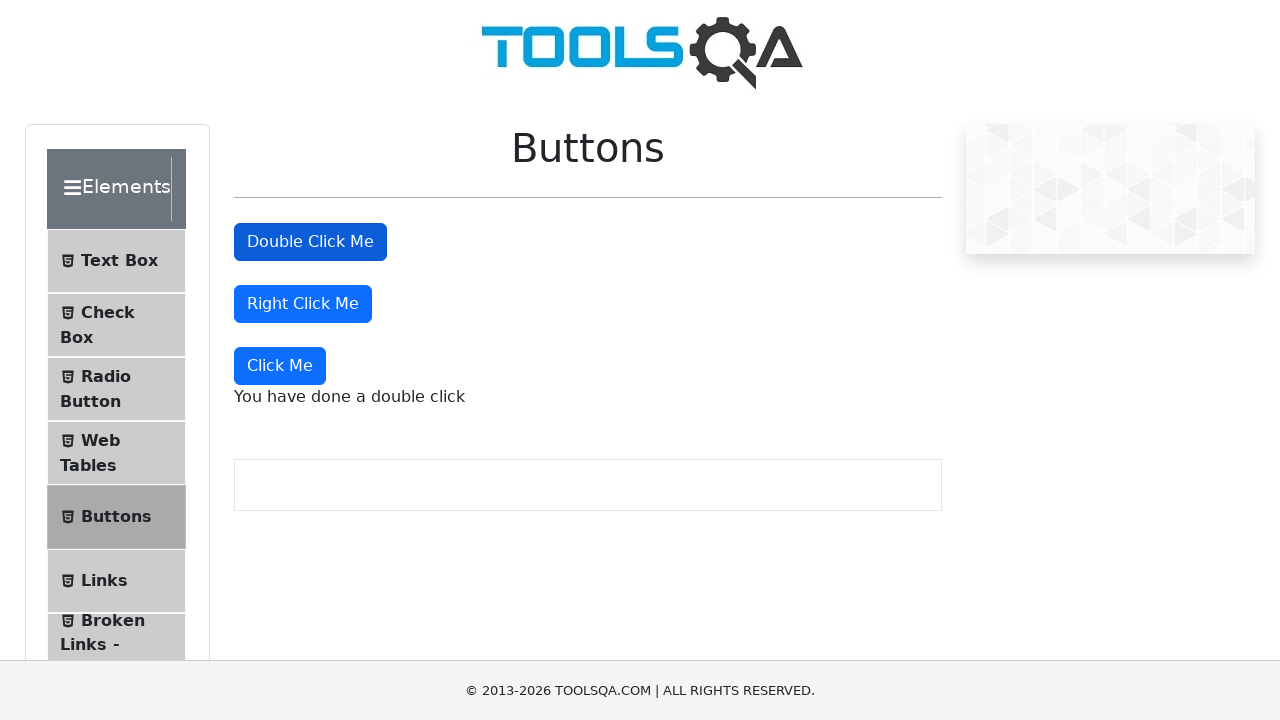